Tests modal functionality by opening a modal dialog via button click and then closing it using JavaScript execution to click the close button

Starting URL: https://formy-project.herokuapp.com/modal

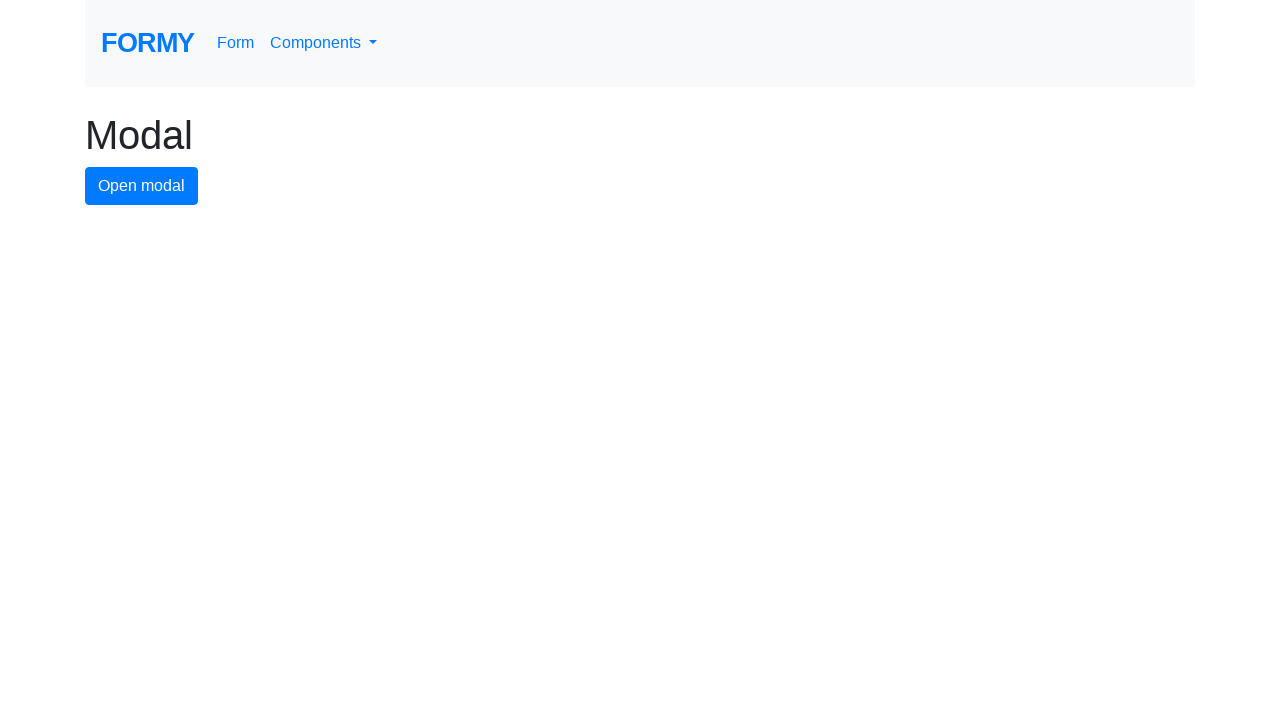

Clicked modal button to open the modal dialog at (142, 186) on #modal-button
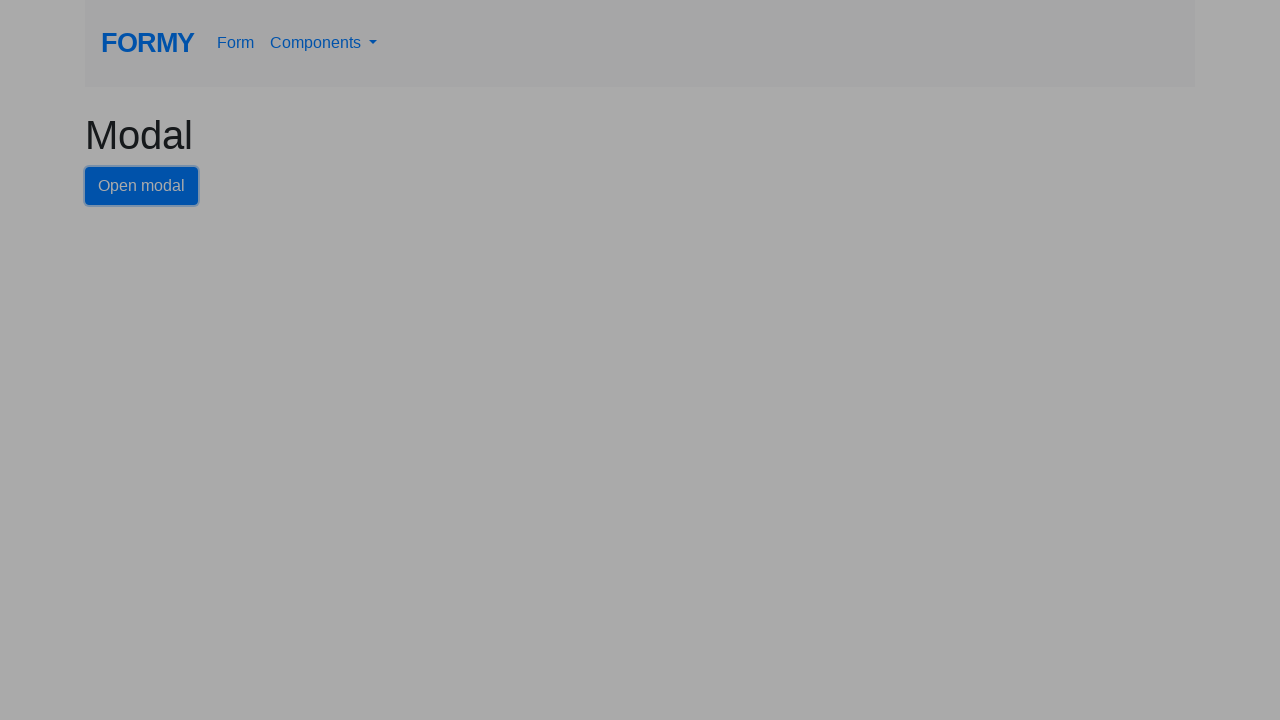

Executed JavaScript to click the close button and close the modal
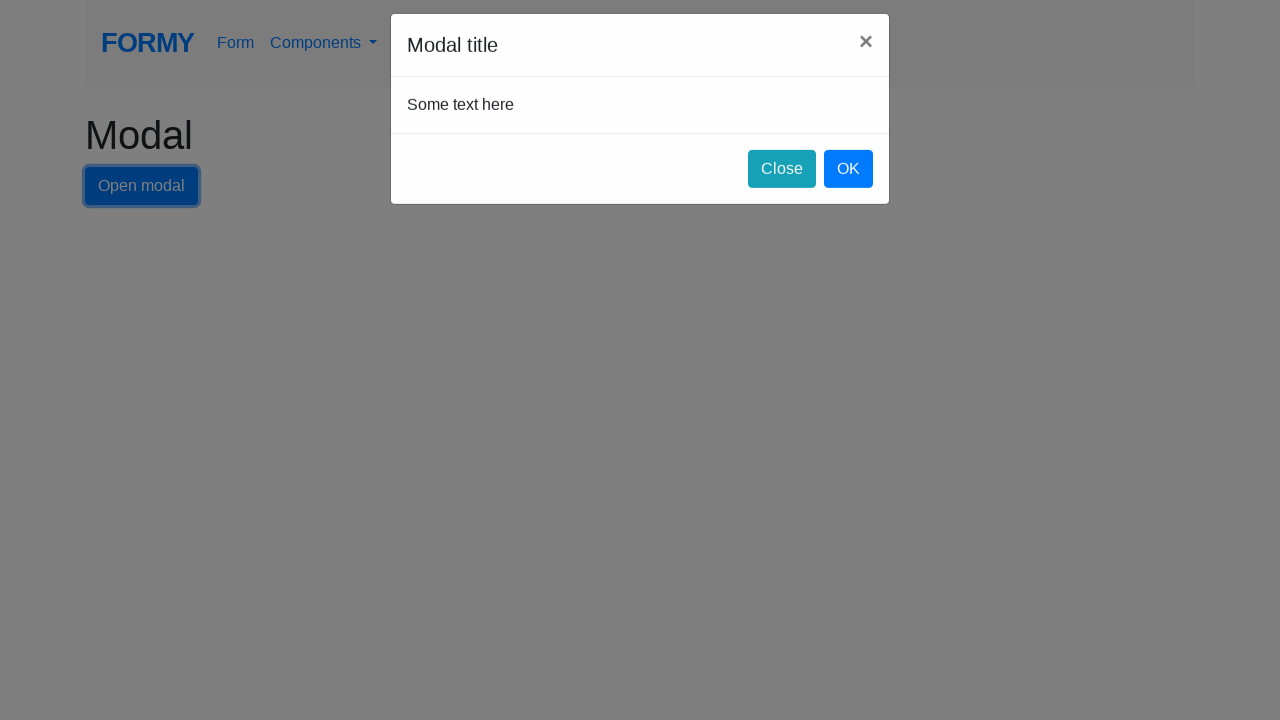

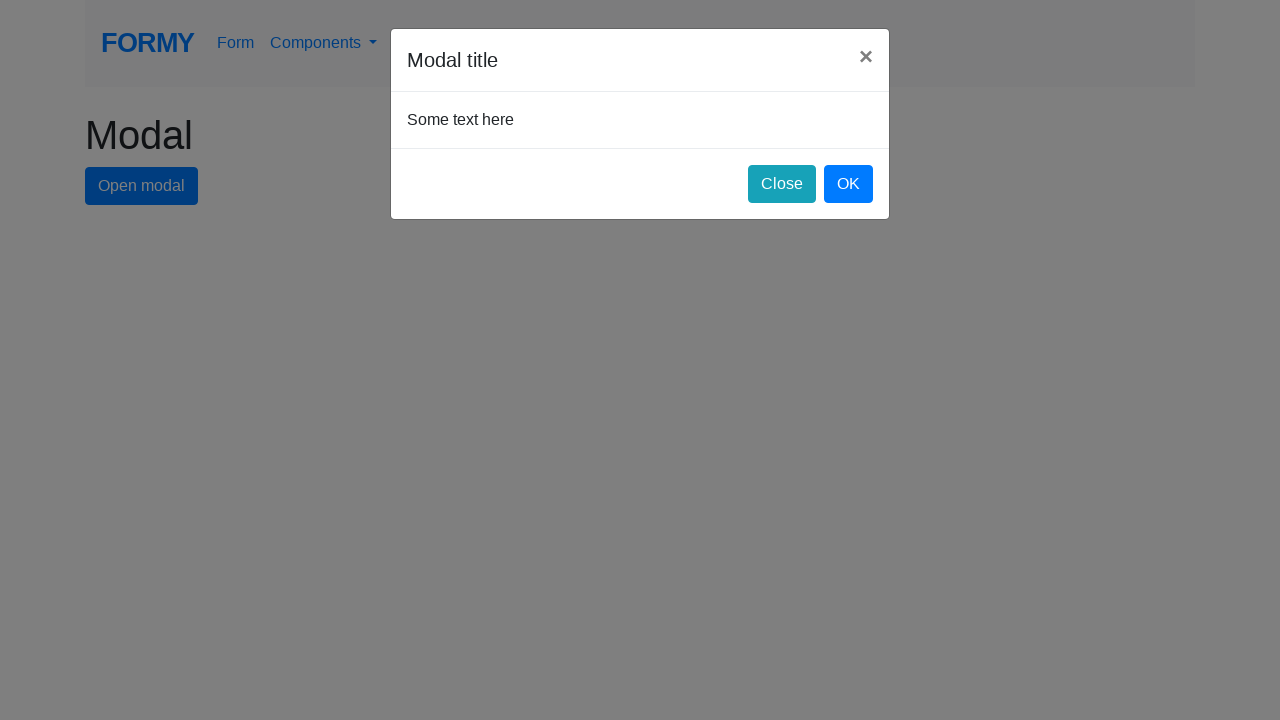